Tests basic alert functionality by clicking a button to trigger an alert, verifying its text, and accepting it

Starting URL: https://demoqa.com/alerts

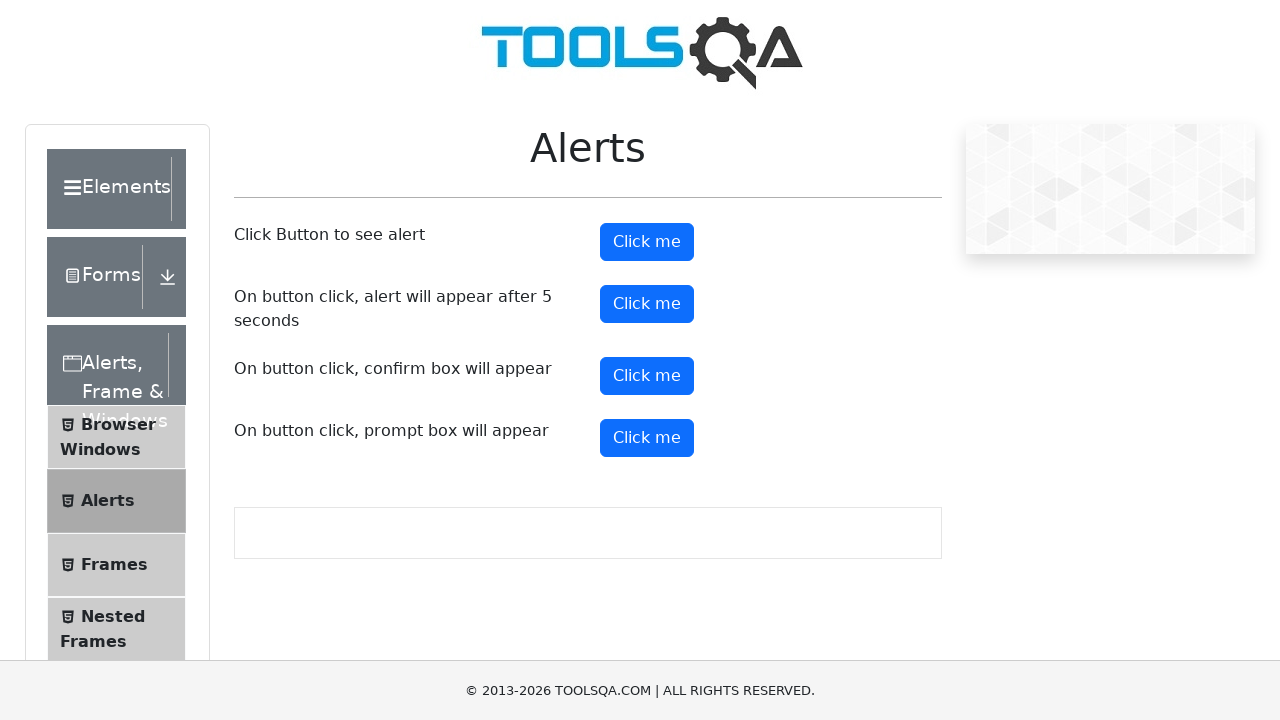

Clicked button to trigger alert at (647, 242) on xpath=(//button)[2]
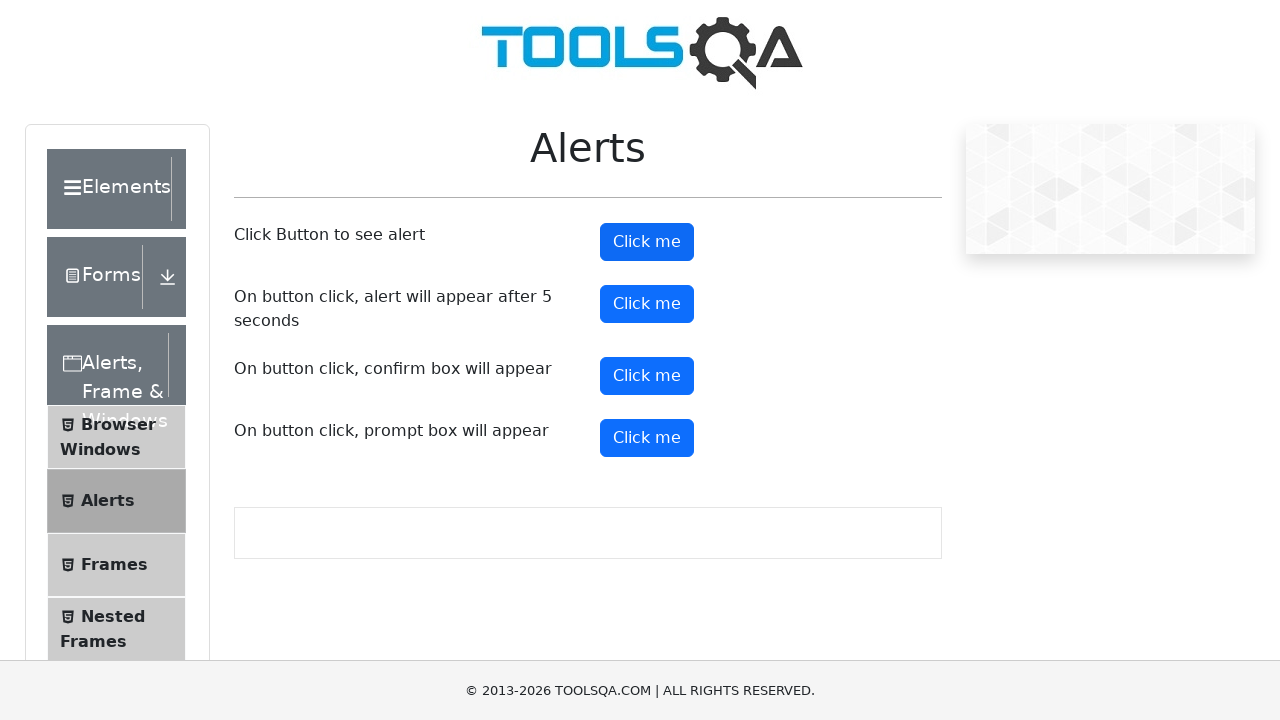

Set up dialog handler to accept alert with expected message
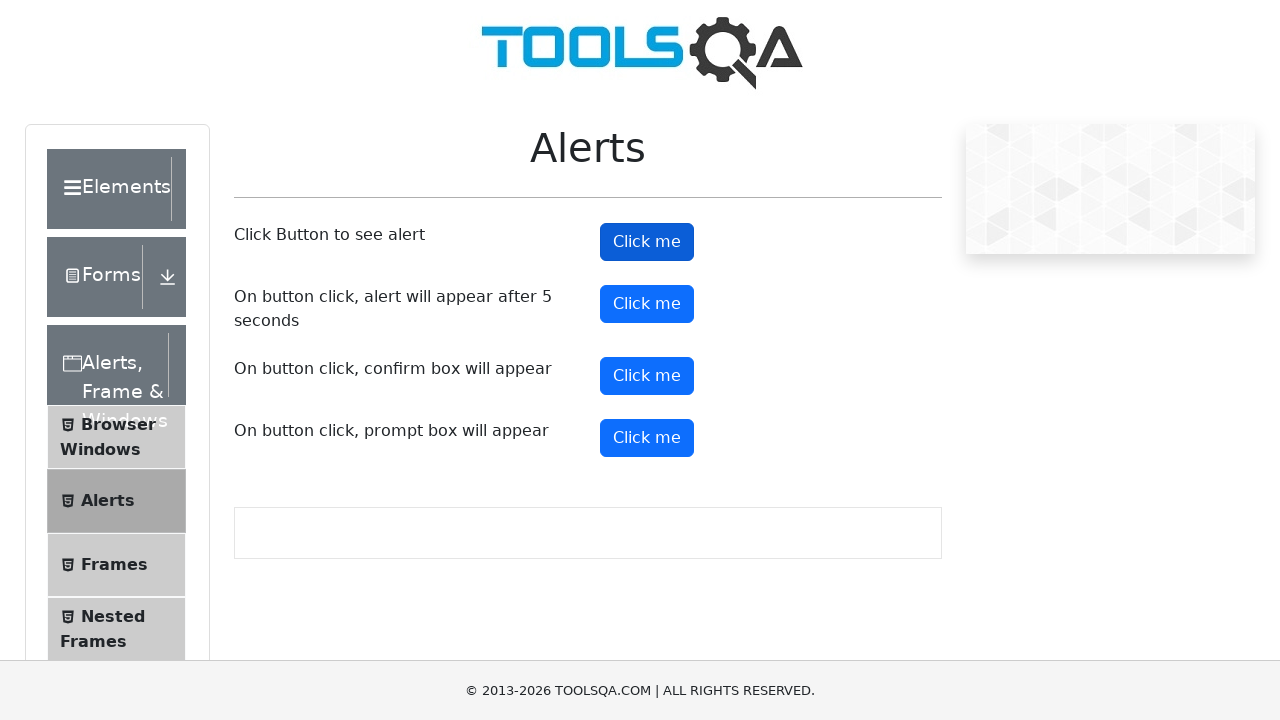

Waited for dialog to be handled
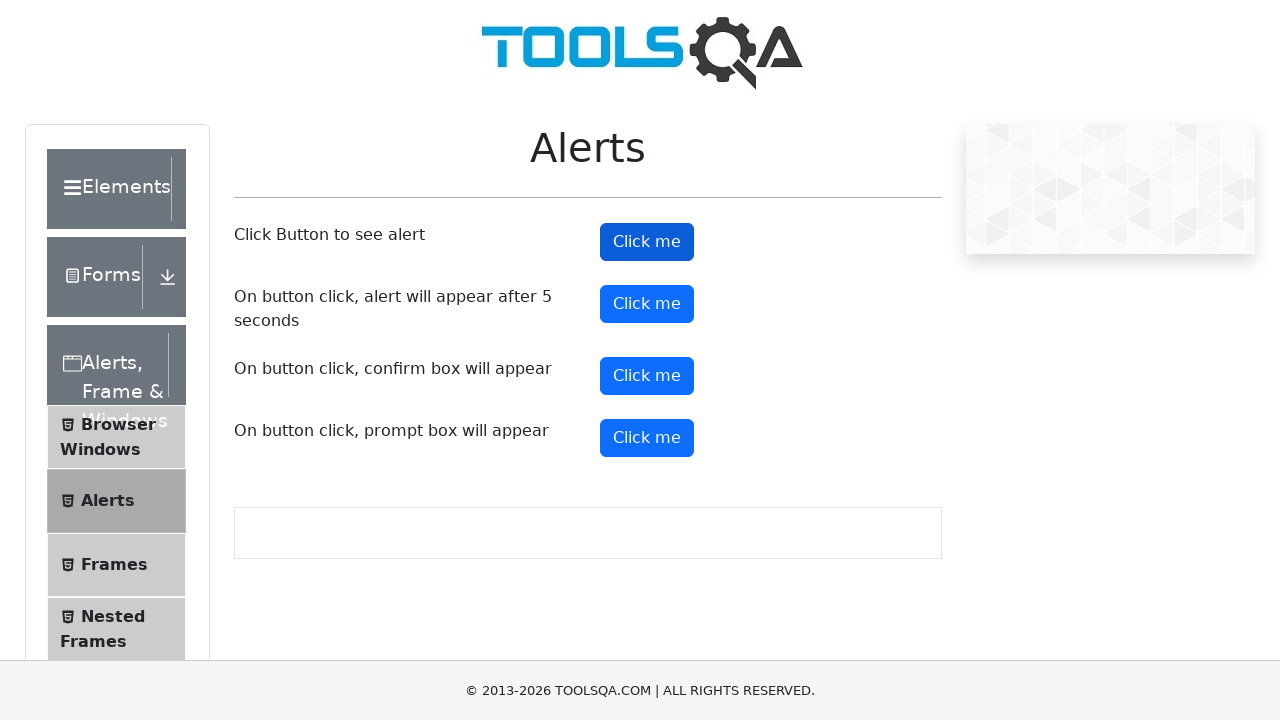

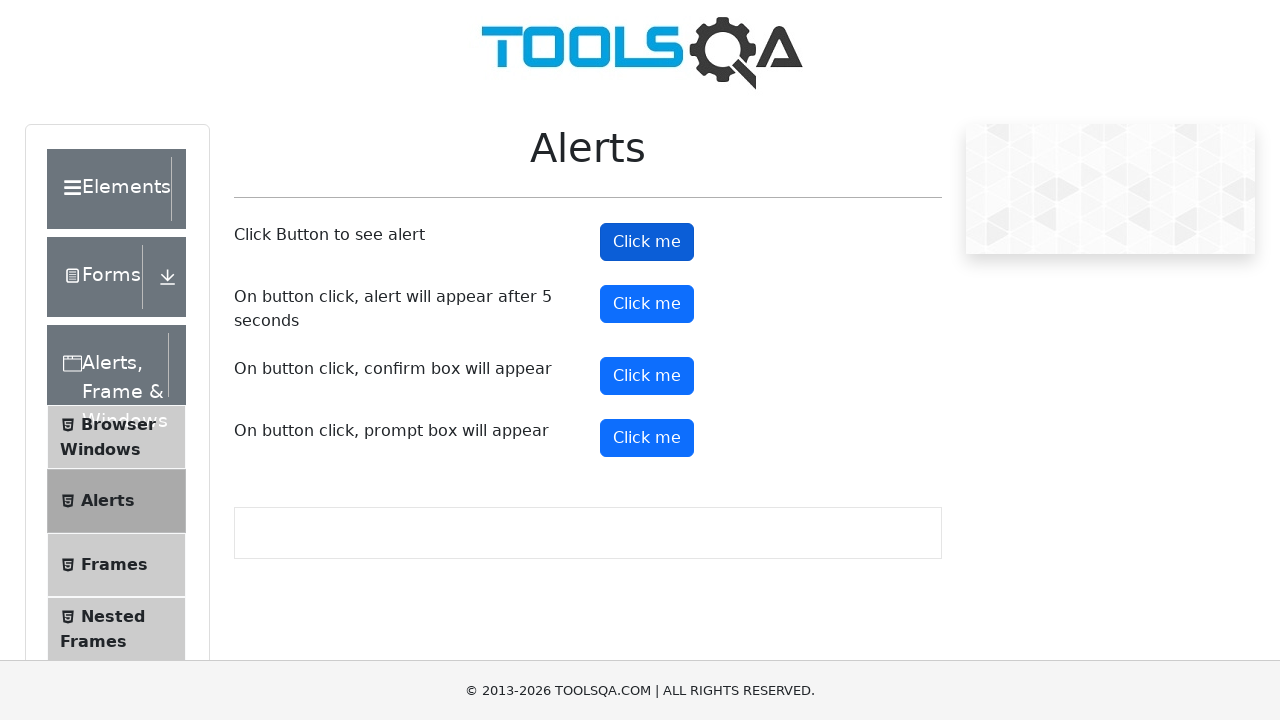